Tests the creation of a new user record by clicking the New button and filling out the form with user details

Starting URL: https://editor.datatables.net/

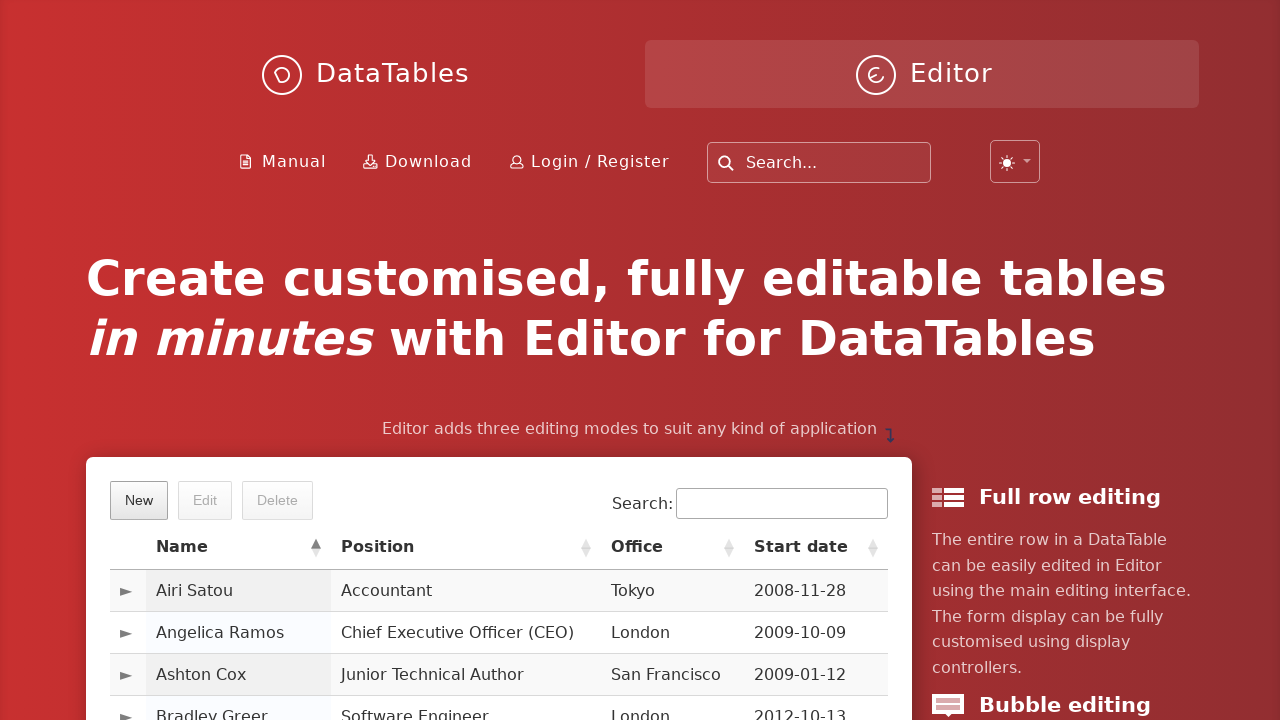

Clicked the New button to open create form at (139, 500) on button.dt-button.buttons-create
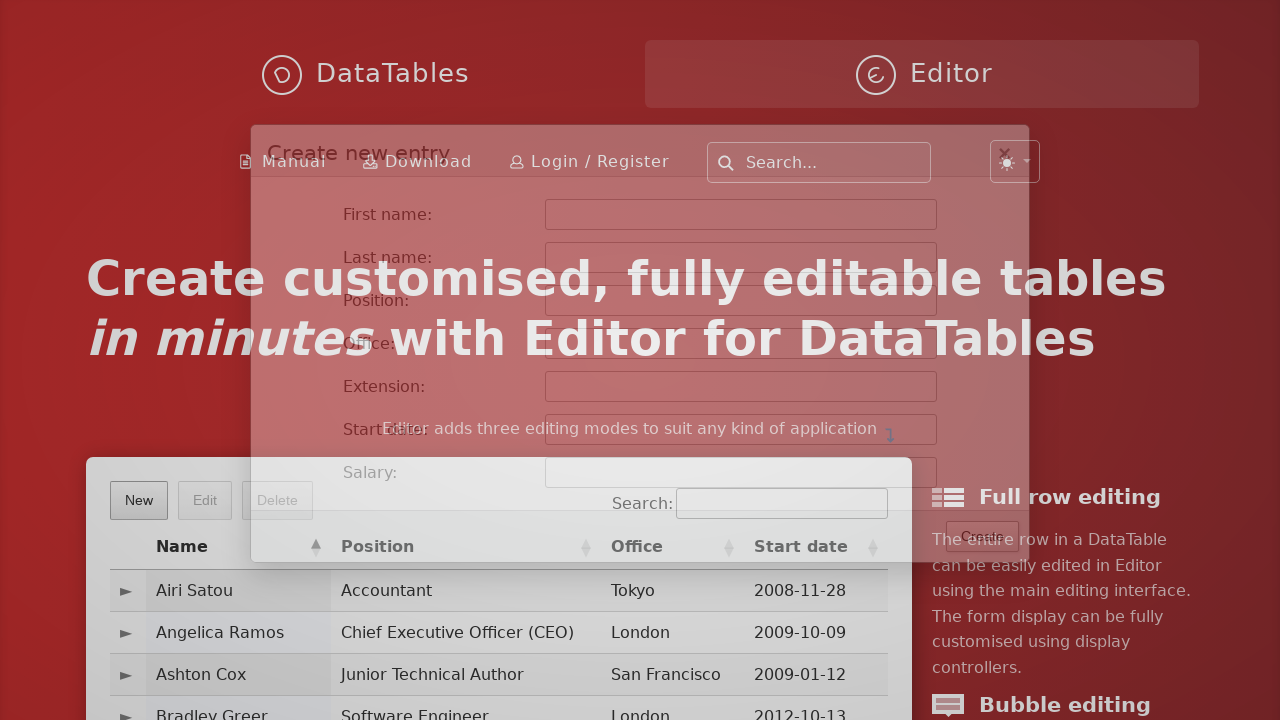

Filled first name field with 'Ali' on #DTE_Field_first_name
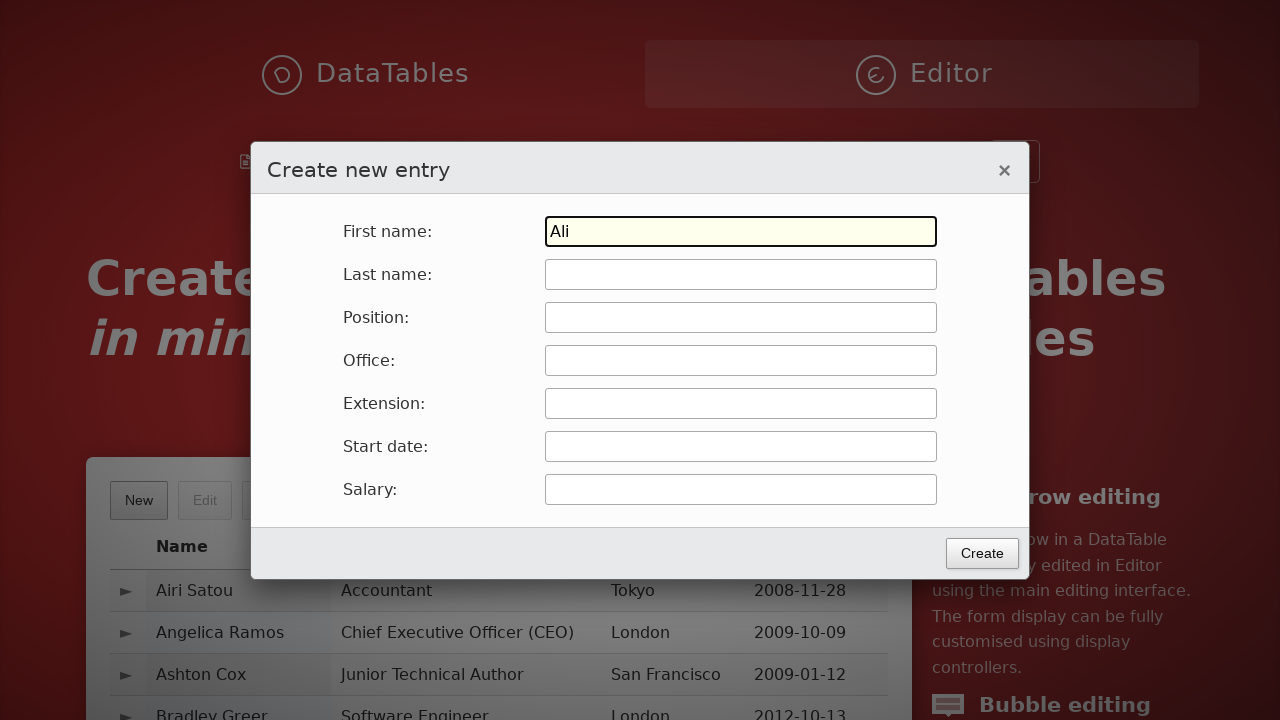

Pressed Tab to navigate from first name field on #DTE_Field_first_name
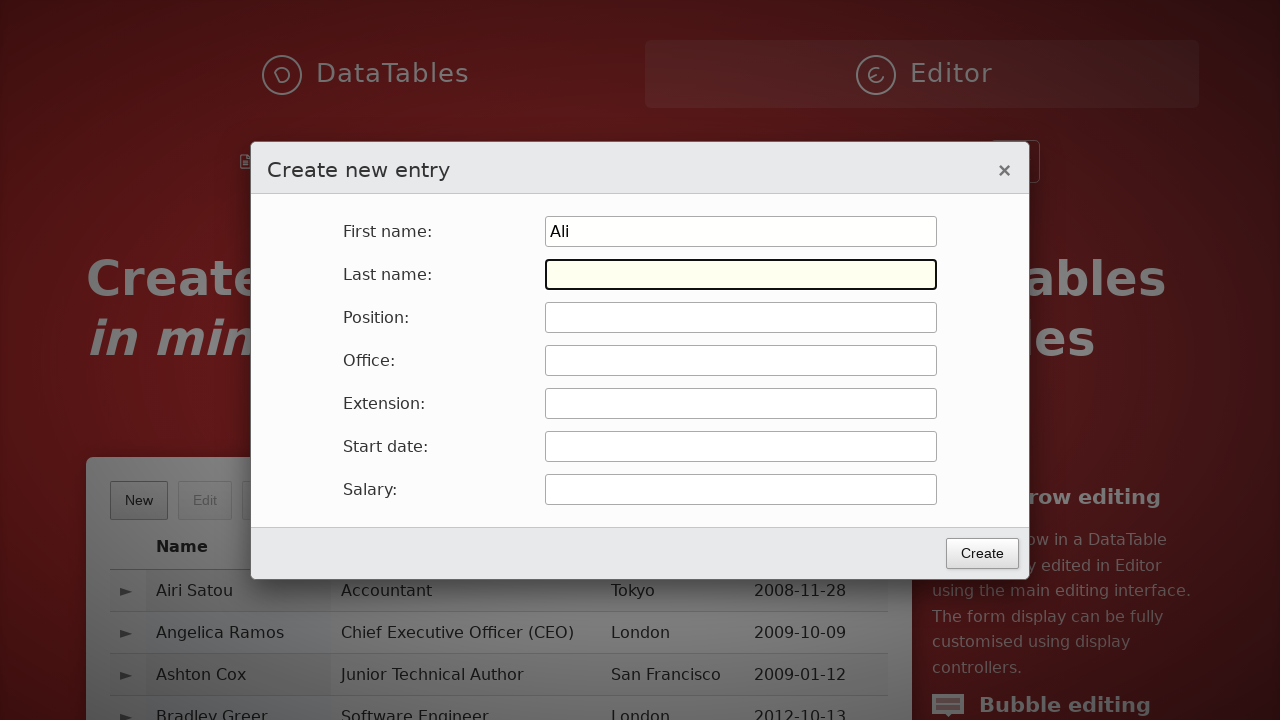

Typed 'CAN' in last name field on #DTE_Field_last_name
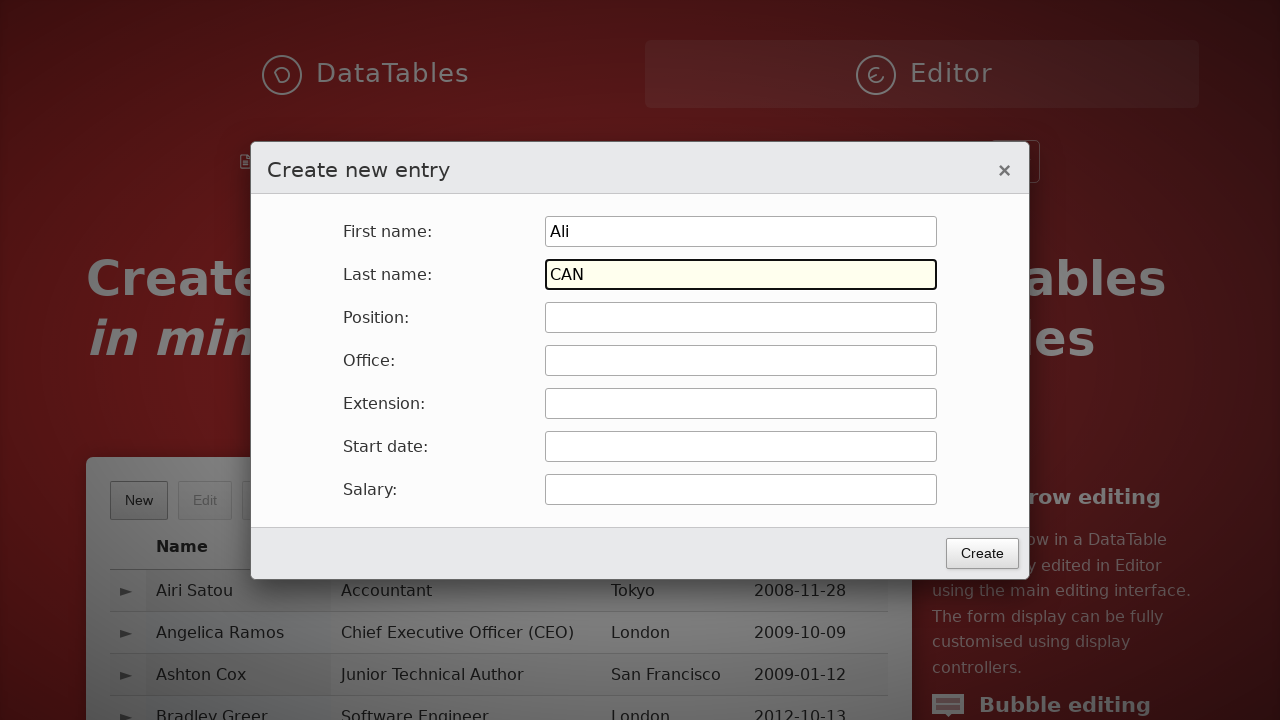

Pressed Tab to navigate from last name field on #DTE_Field_last_name
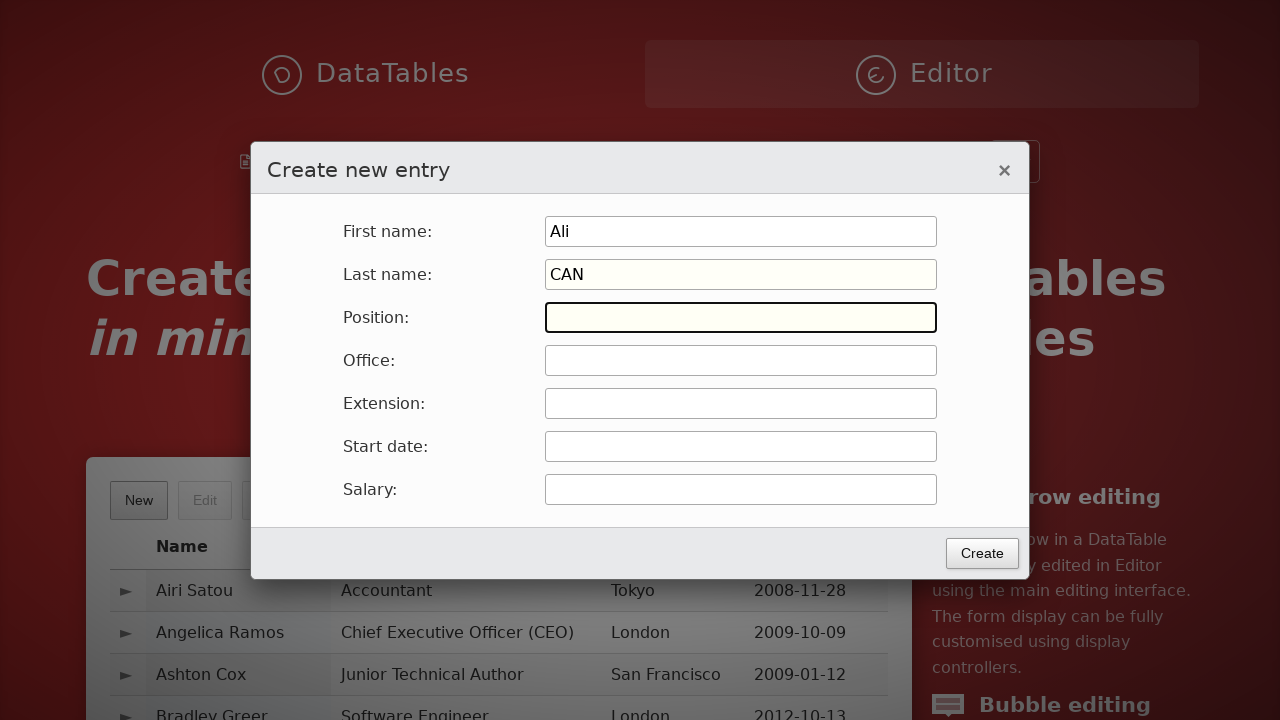

Typed 'QA' in position field on #DTE_Field_position
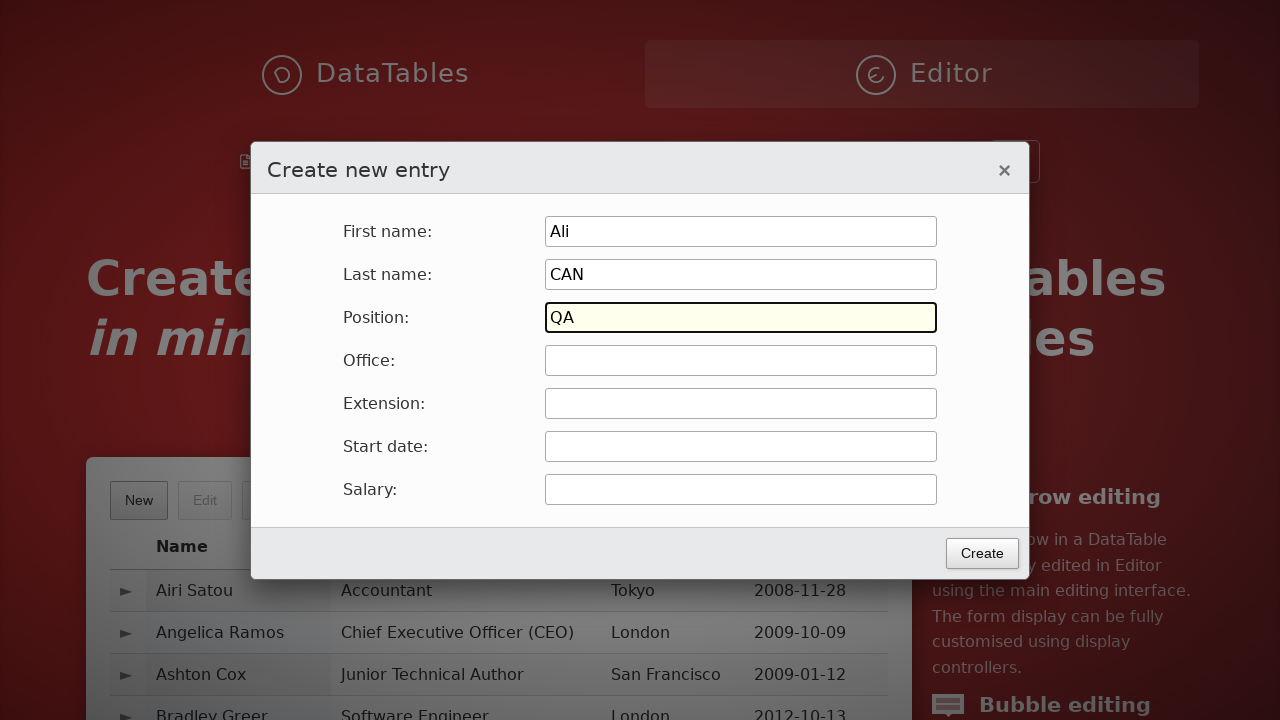

Pressed Tab to navigate from position field on #DTE_Field_position
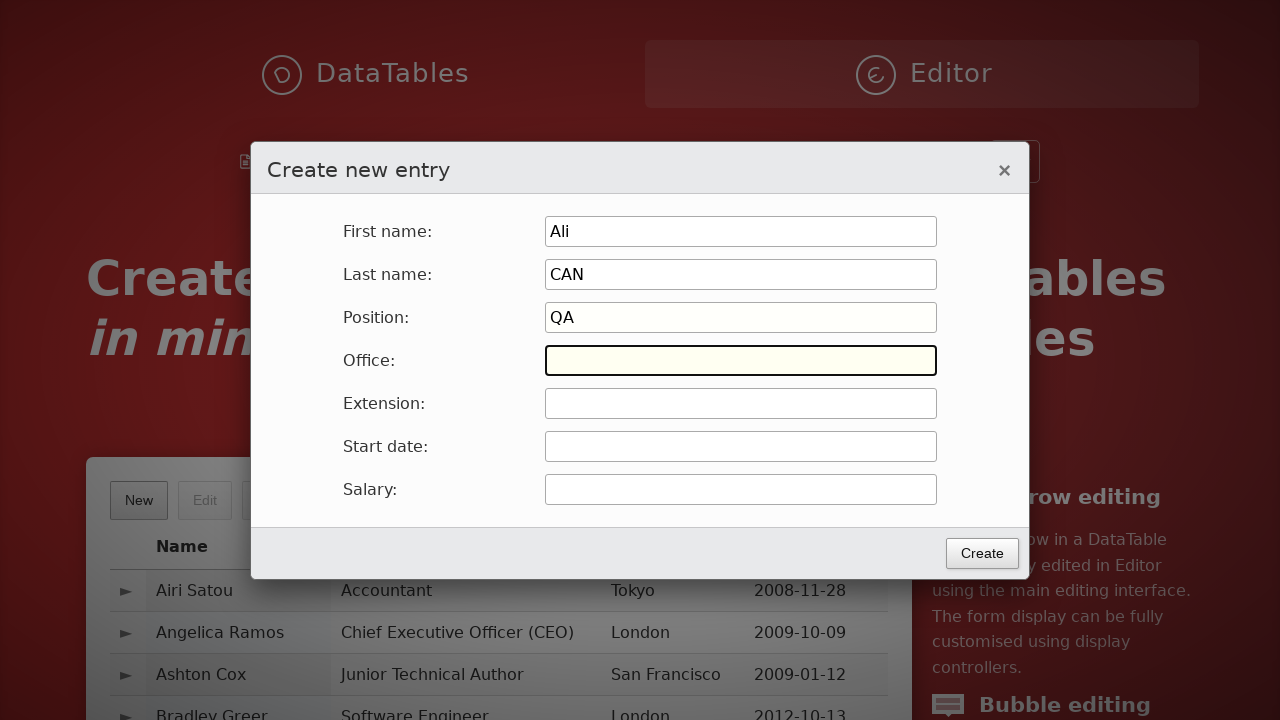

Typed 'Turkey' in office field on #DTE_Field_office
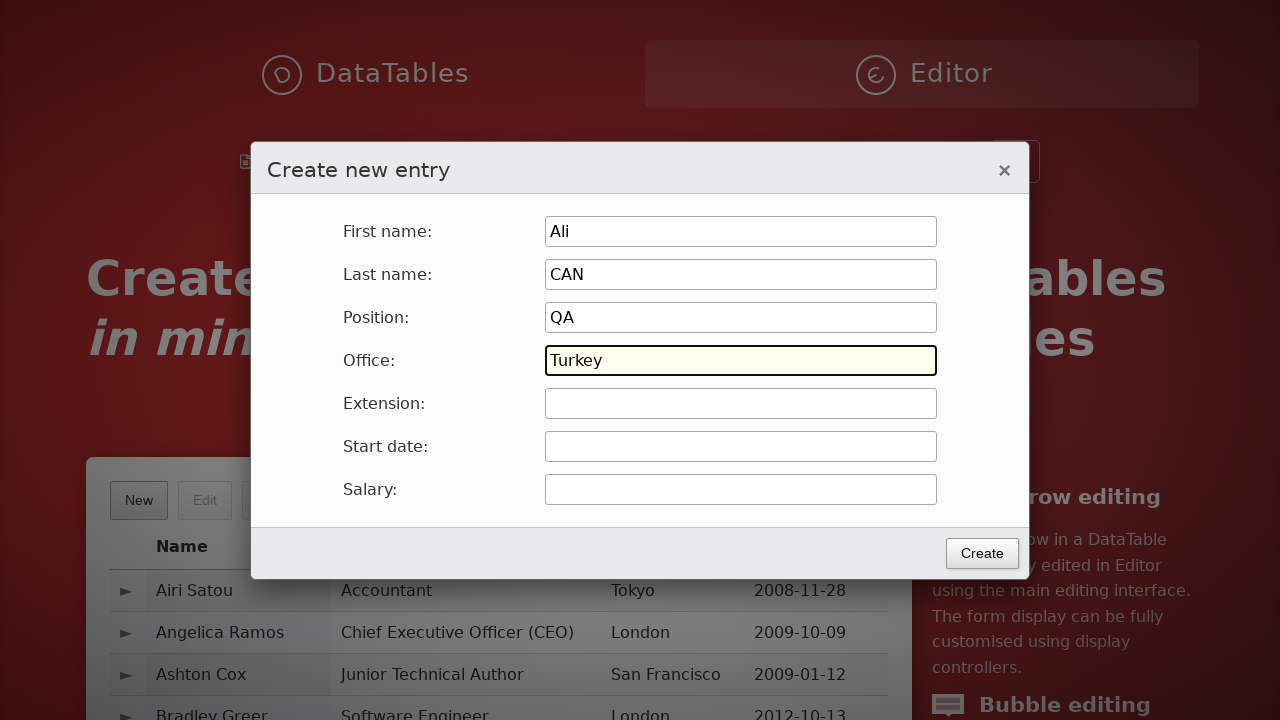

Pressed Tab to navigate from office field on #DTE_Field_office
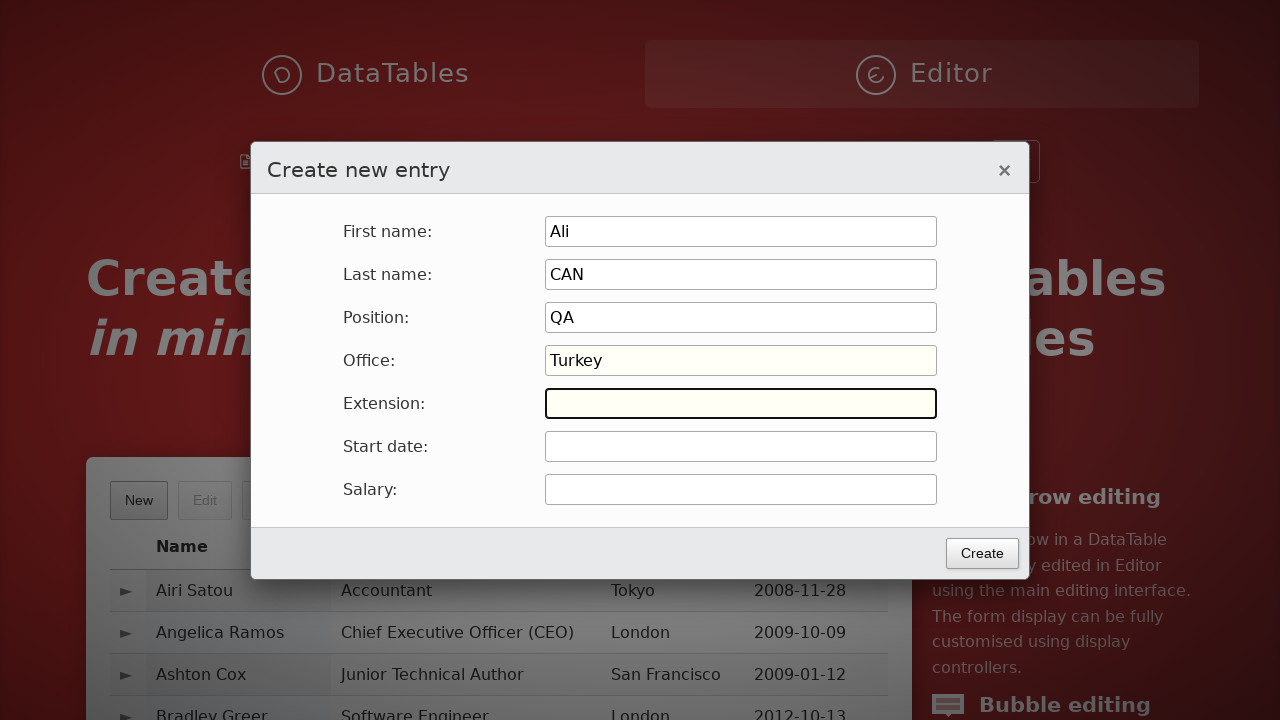

Typed 'Dev' in extension field on #DTE_Field_extn
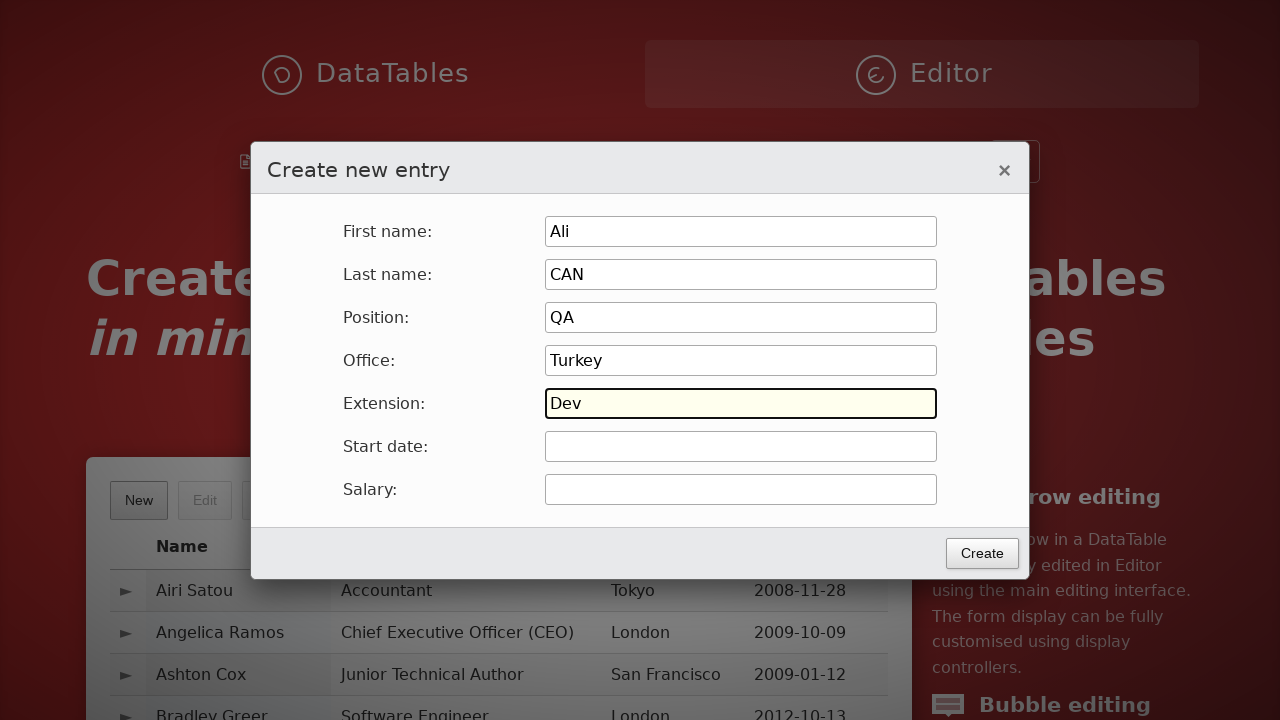

Pressed Tab to navigate from extension field on #DTE_Field_extn
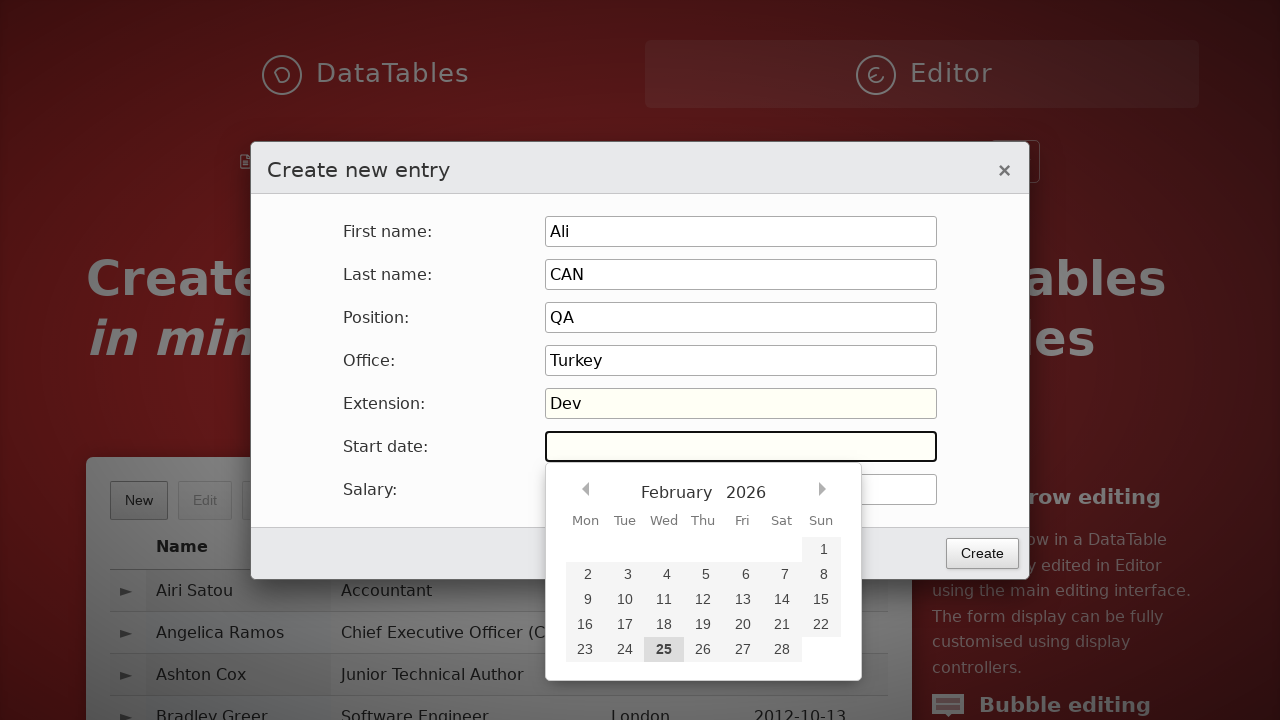

Typed '1998-09-05' in start date field on #DTE_Field_start_date
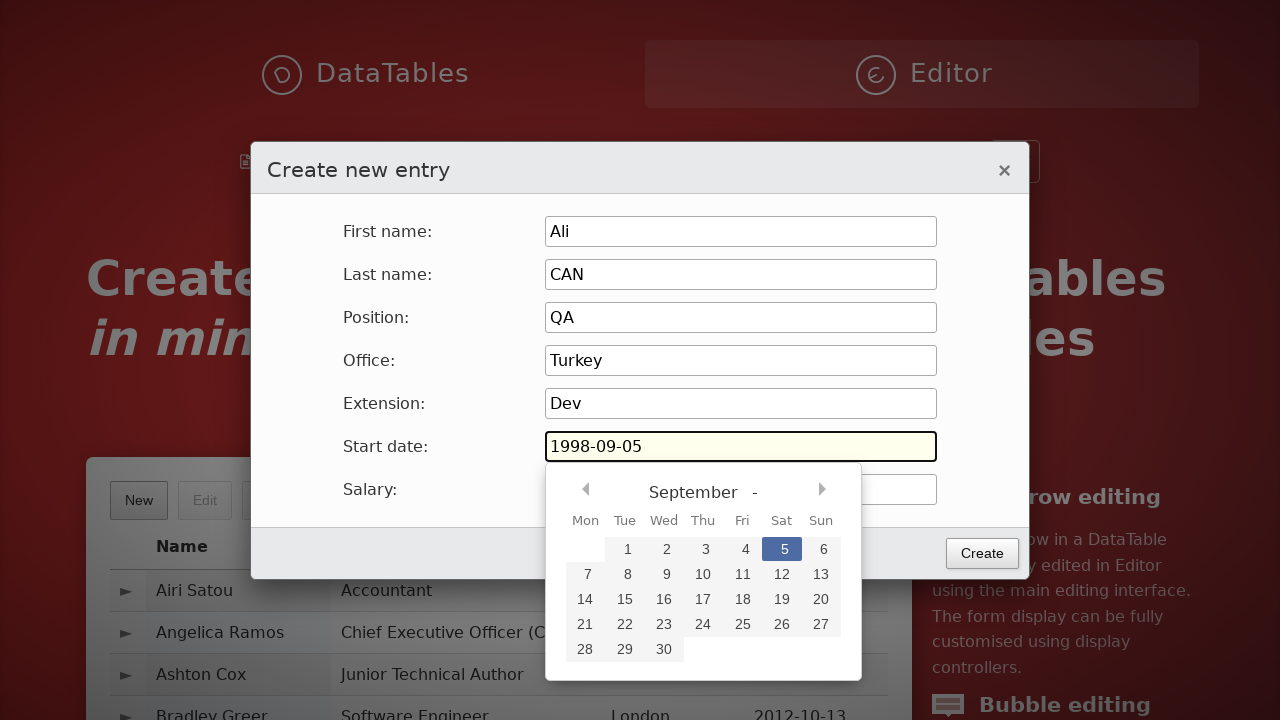

Pressed Tab to navigate from start date field on #DTE_Field_start_date
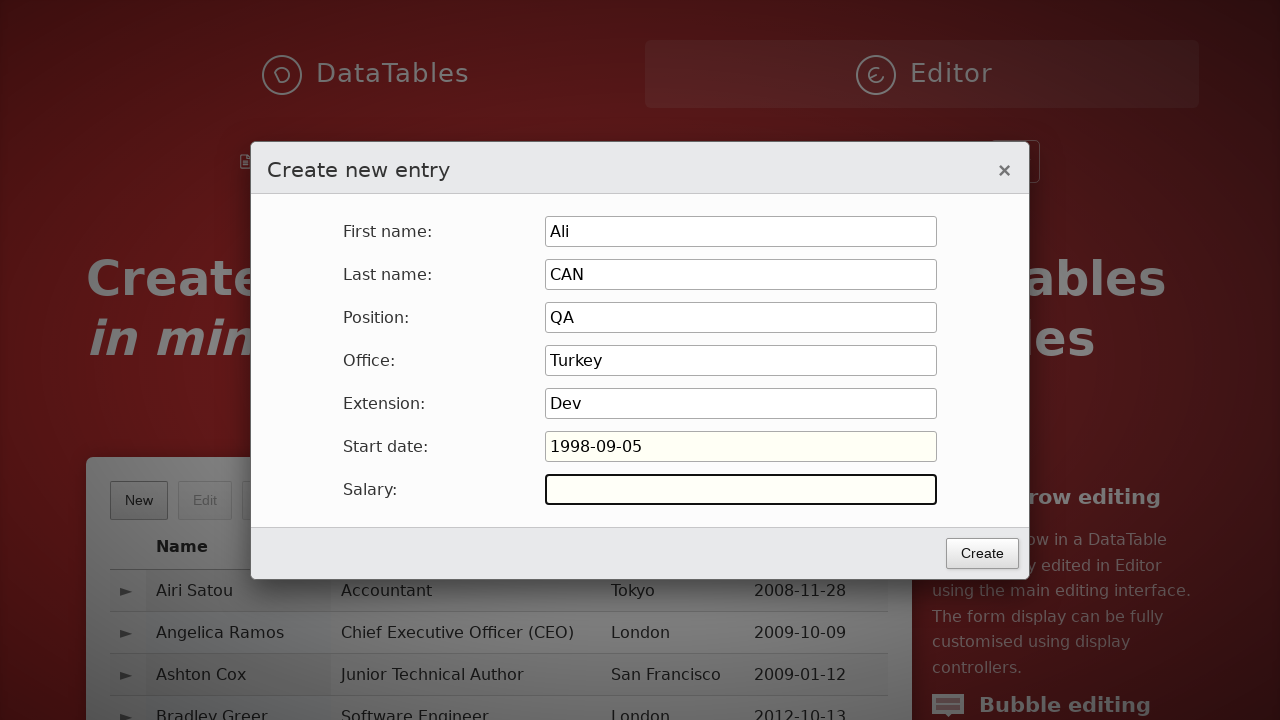

Typed '1500' in salary field on #DTE_Field_salary
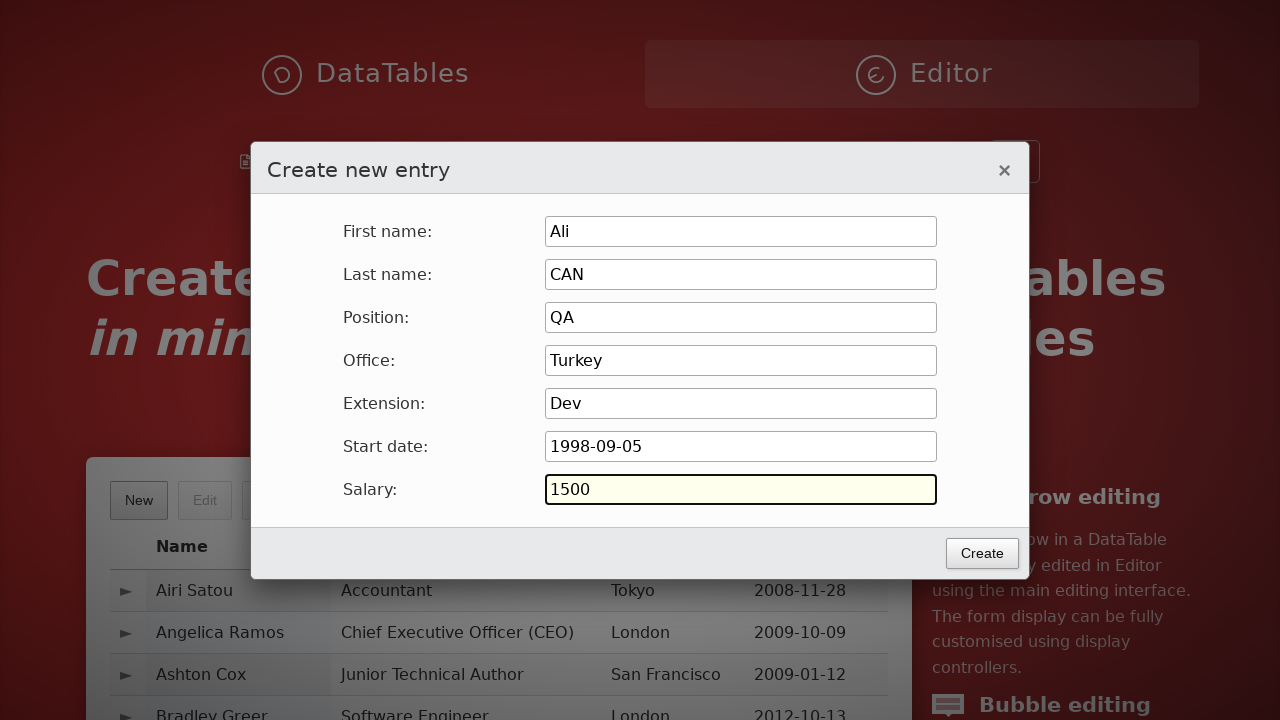

Clicked the Create button to submit the new user record form at (982, 553) on button.btn
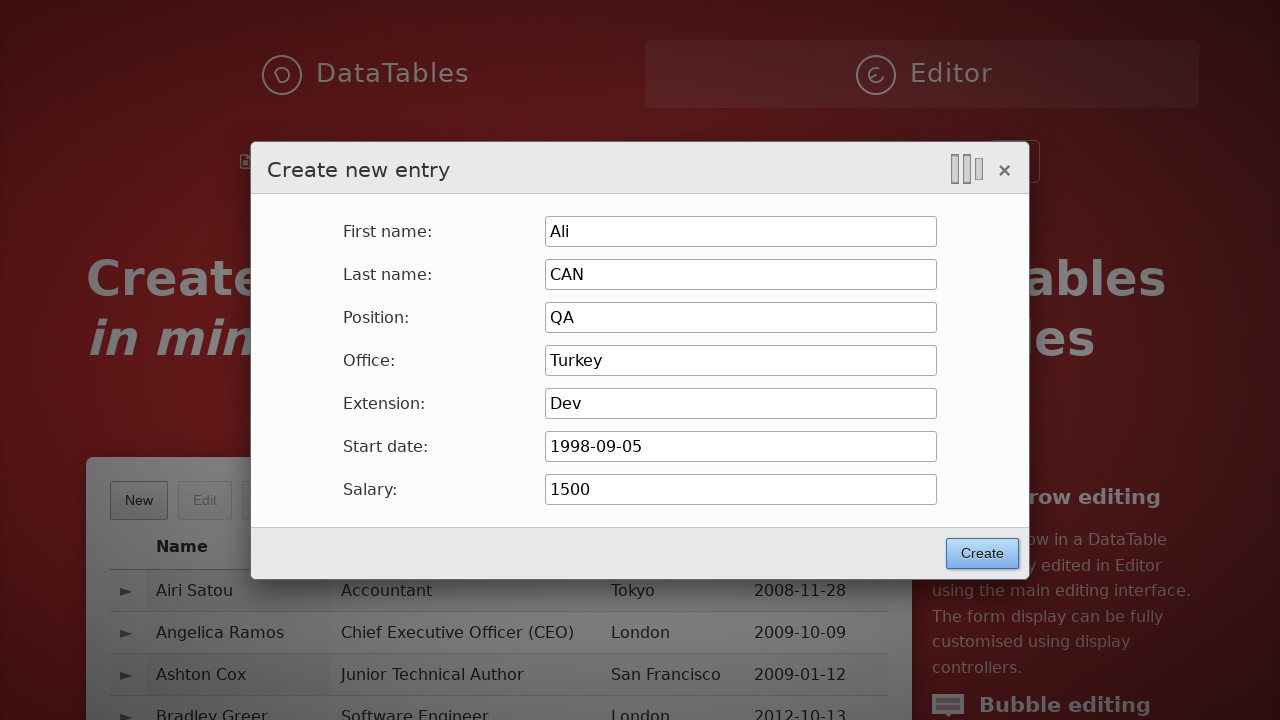

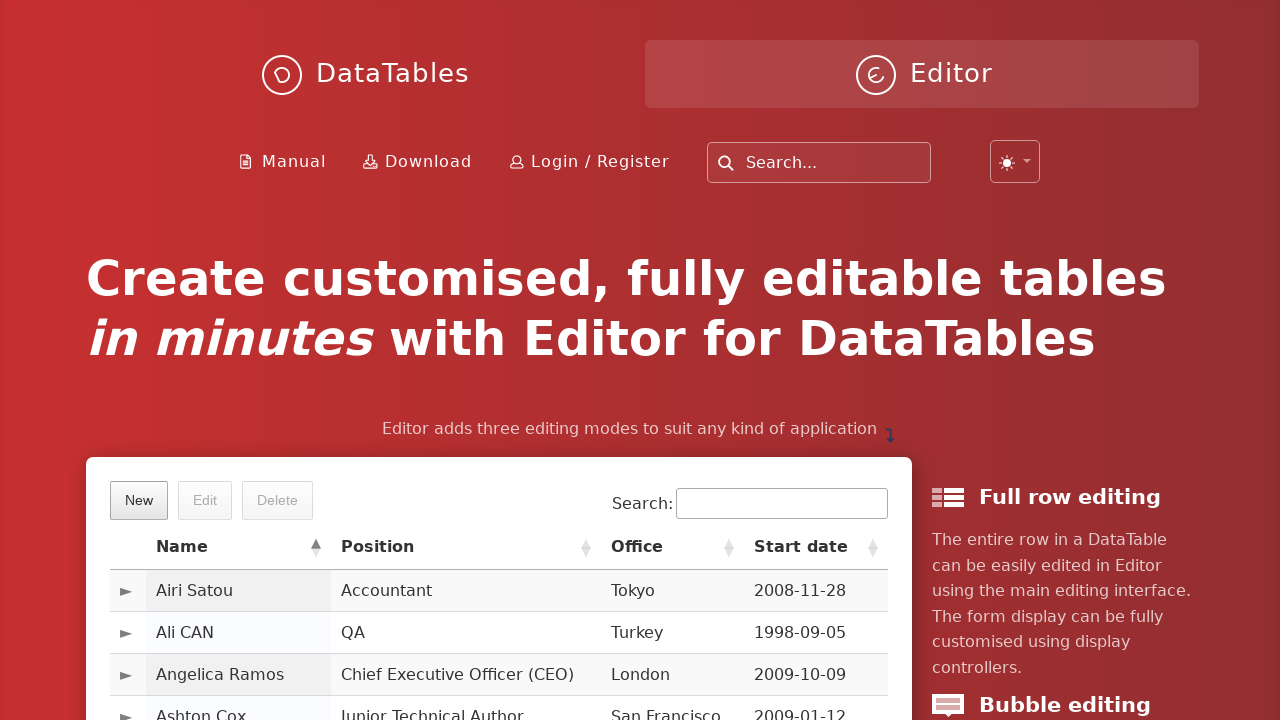